Tests sorting the Due column in ascending order by clicking the column header and verifying the values are in ascending numerical order

Starting URL: http://the-internet.herokuapp.com/tables

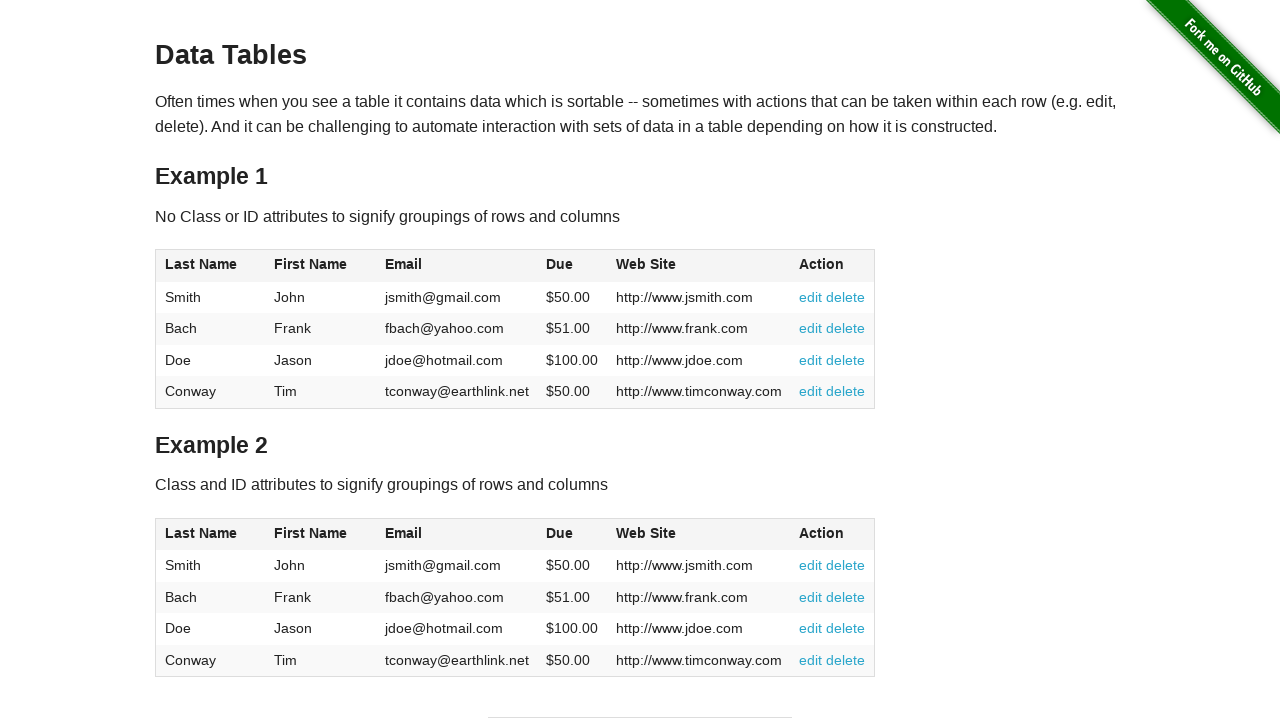

Clicked Due column header to sort in ascending order at (572, 266) on #table1 thead tr th:nth-child(4)
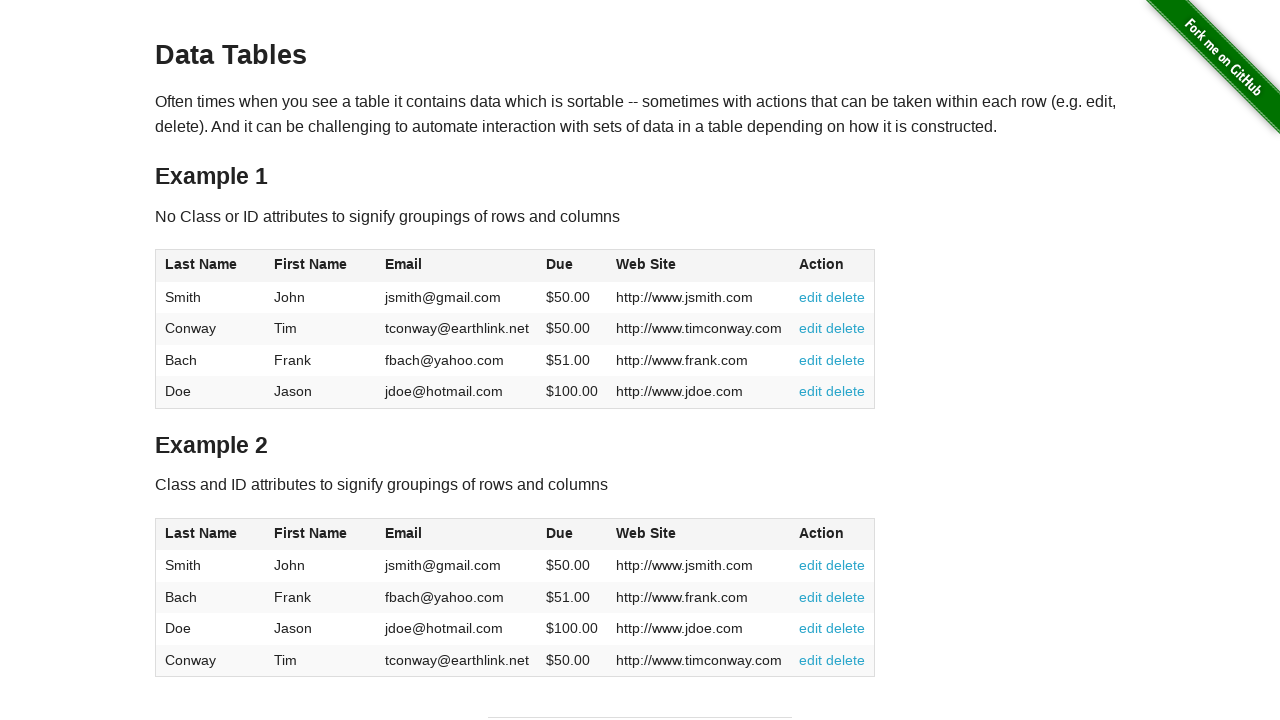

Due column values loaded and ready
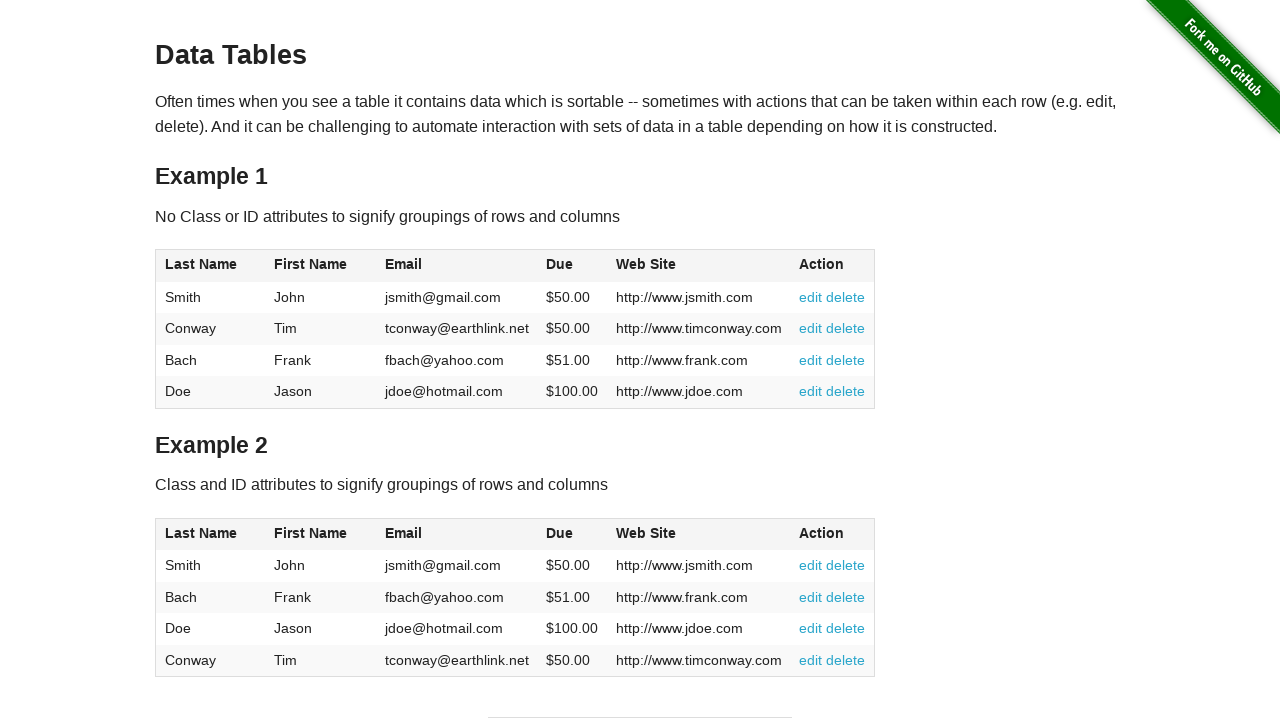

Retrieved all Due column elements from table
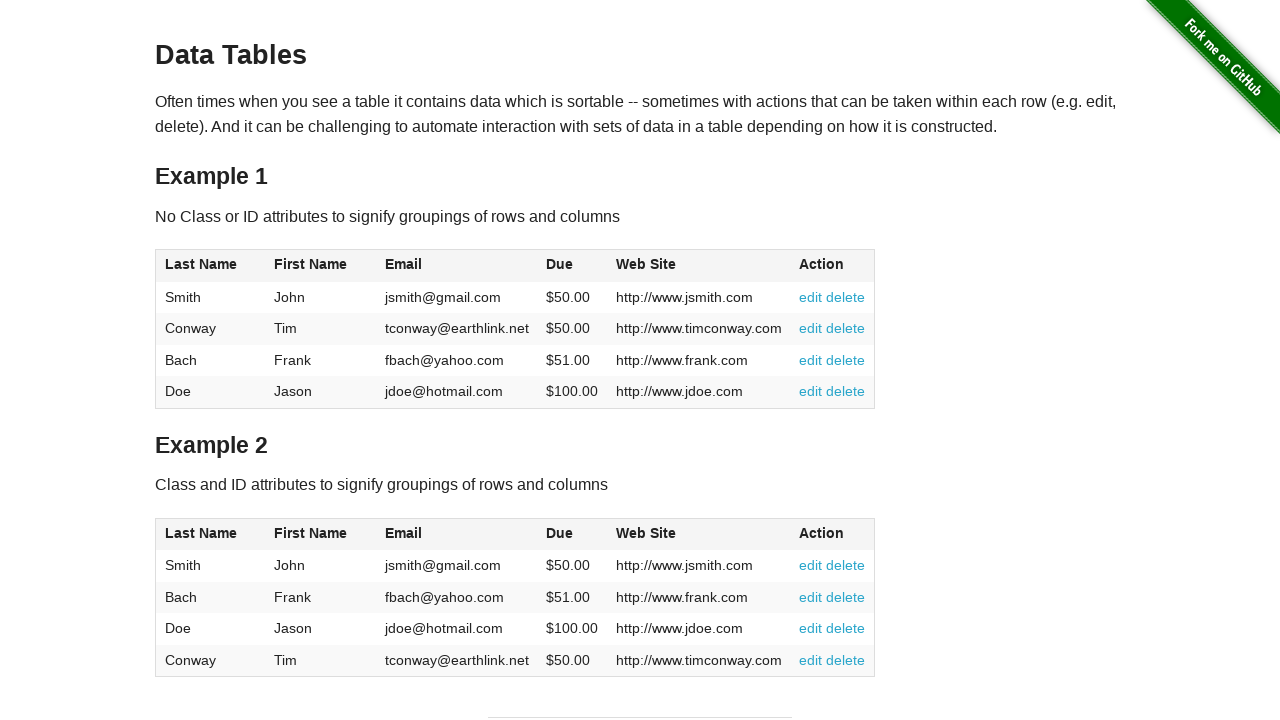

Extracted numeric Due values from table cells
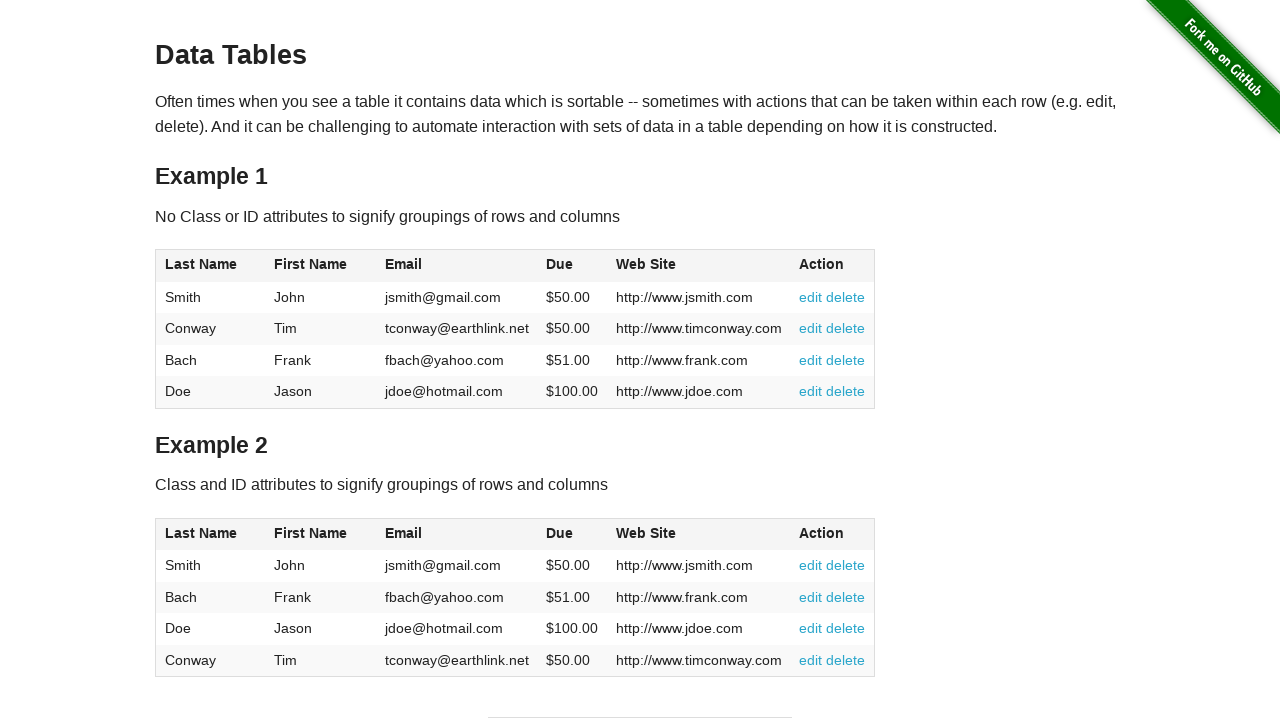

Verified Due column values are in ascending numerical order
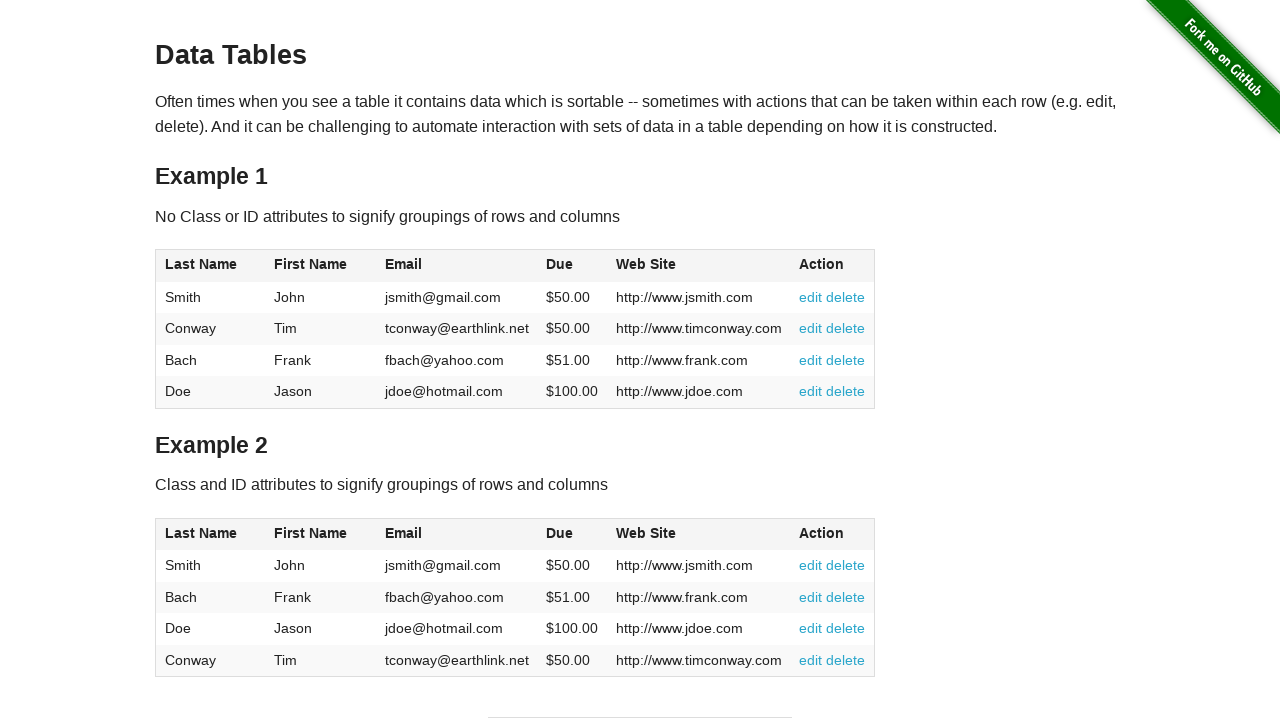

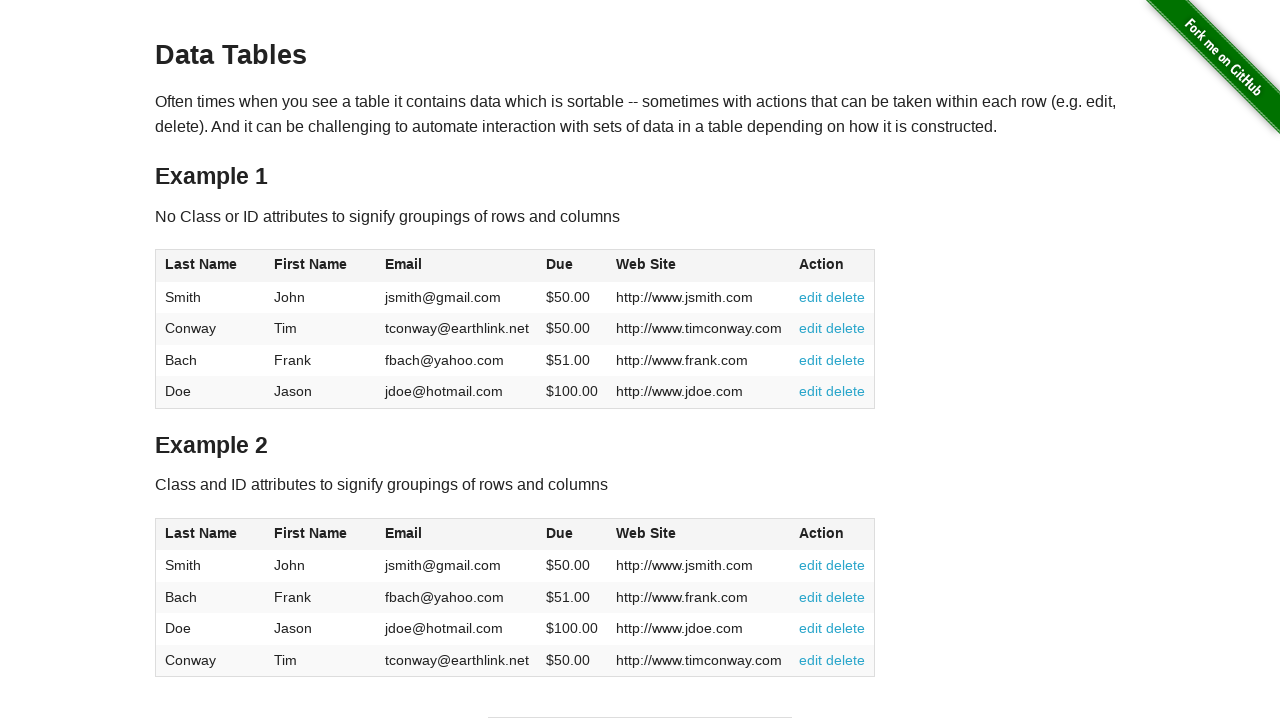